Tests that an item is removed if edited to an empty string

Starting URL: https://demo.playwright.dev/todomvc

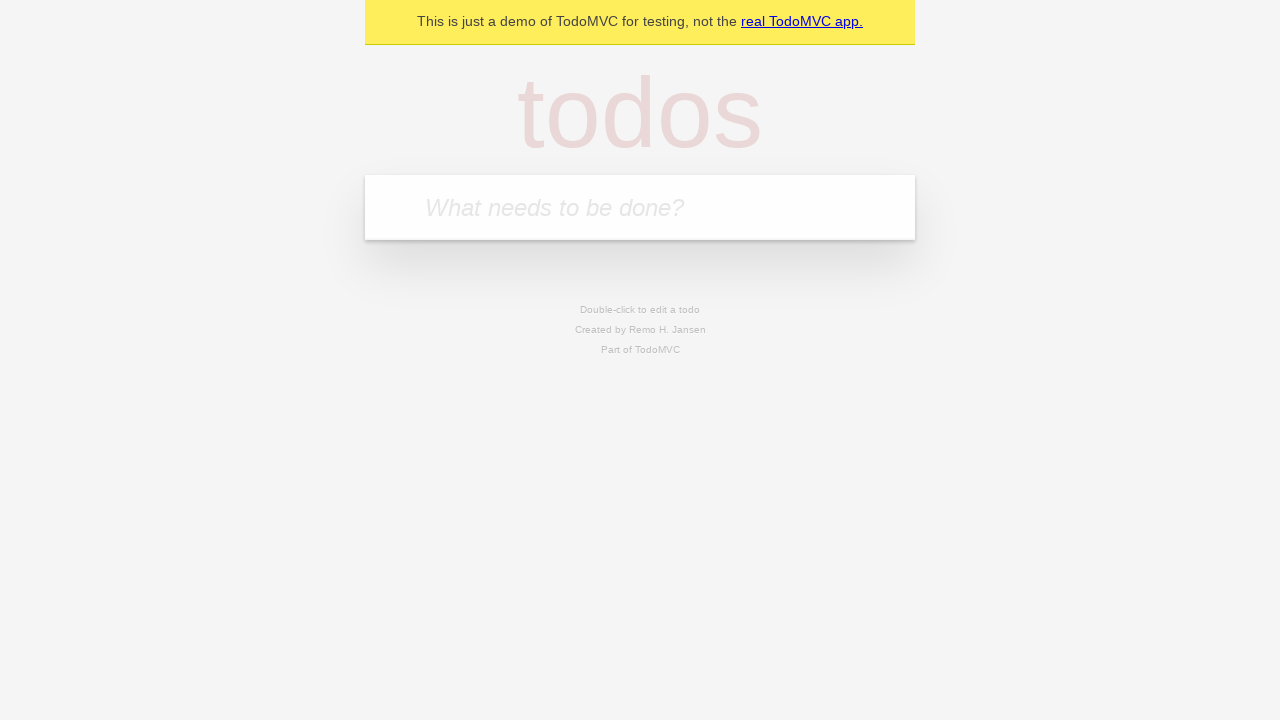

Filled first todo with 'buy some cheese' on .new-todo
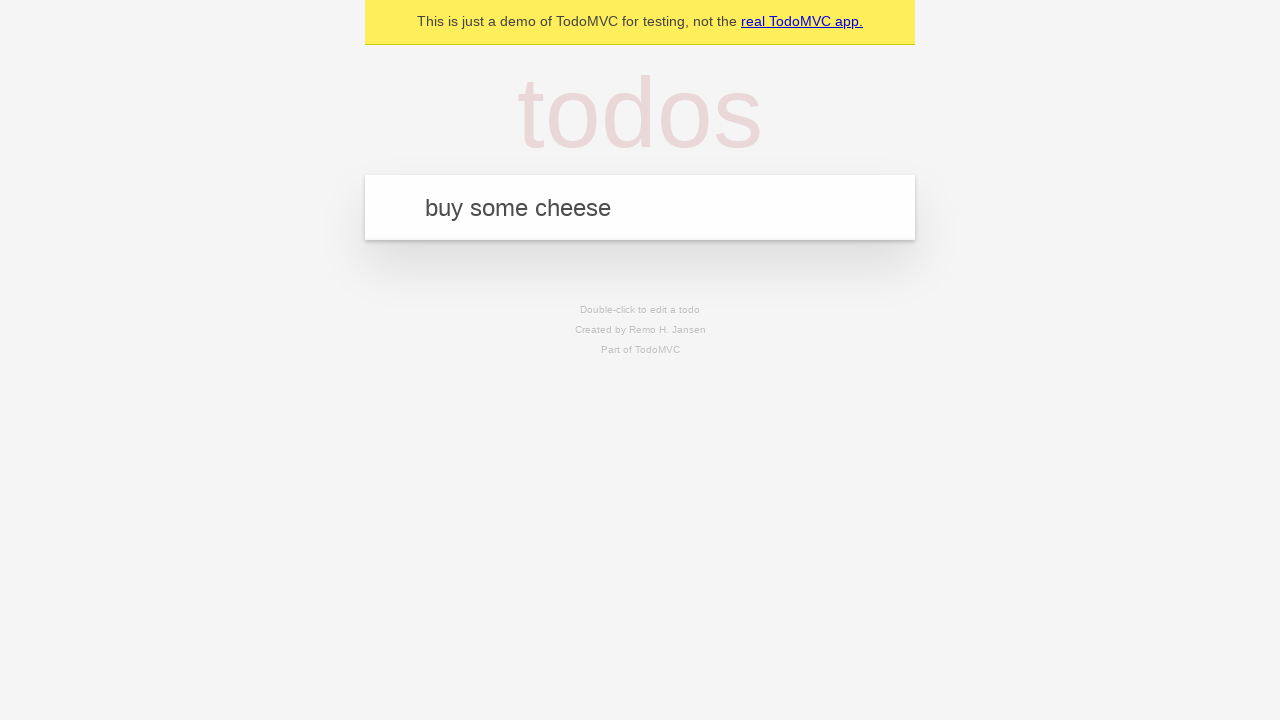

Pressed Enter to add first todo on .new-todo
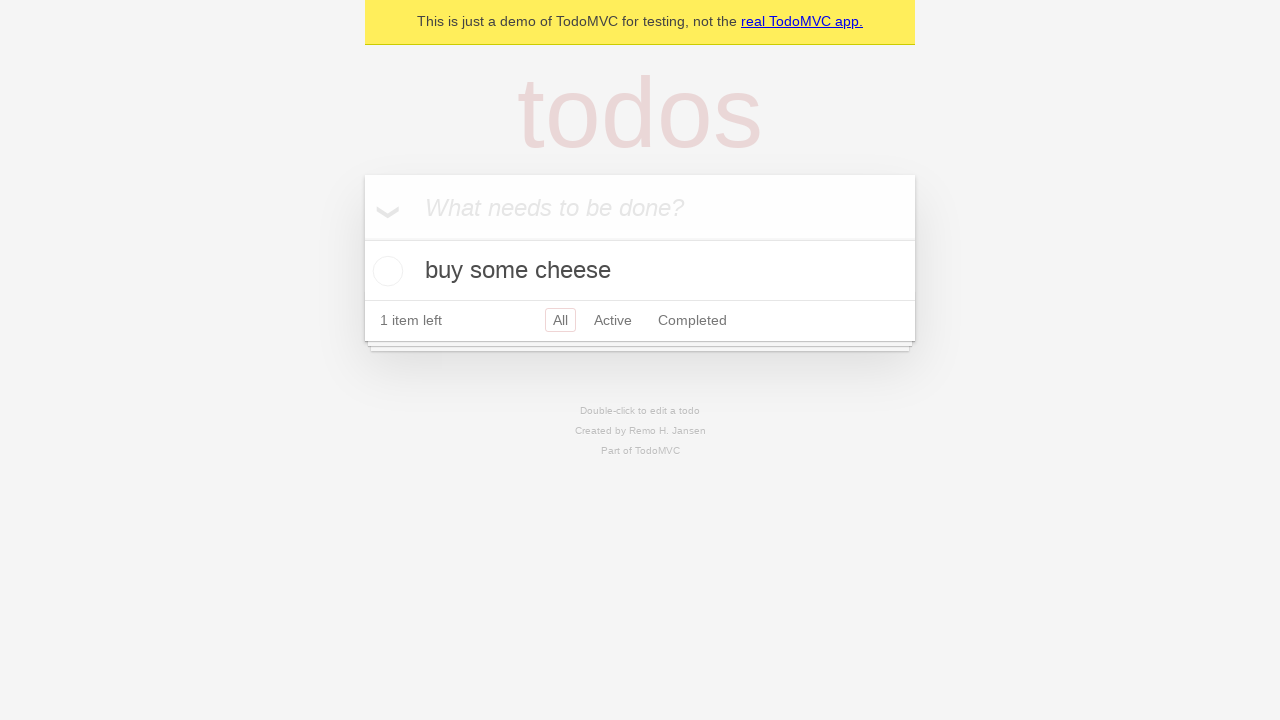

Filled second todo with 'feed the cat' on .new-todo
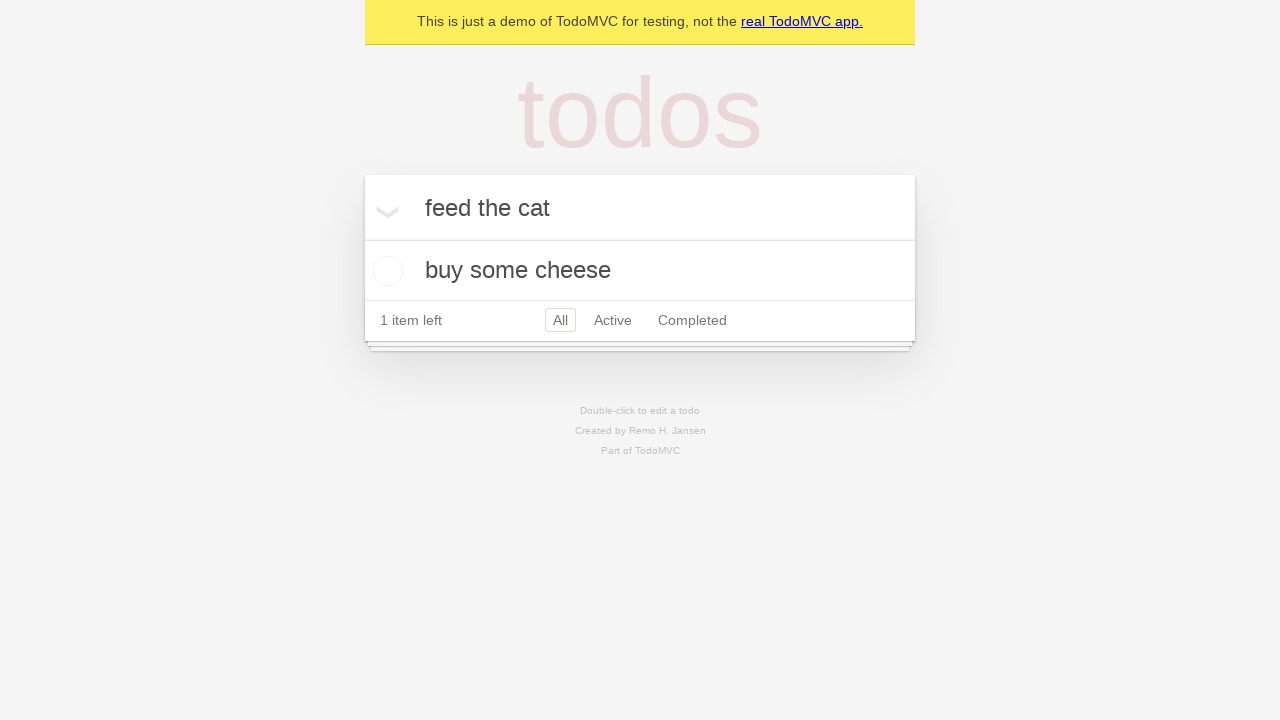

Pressed Enter to add second todo on .new-todo
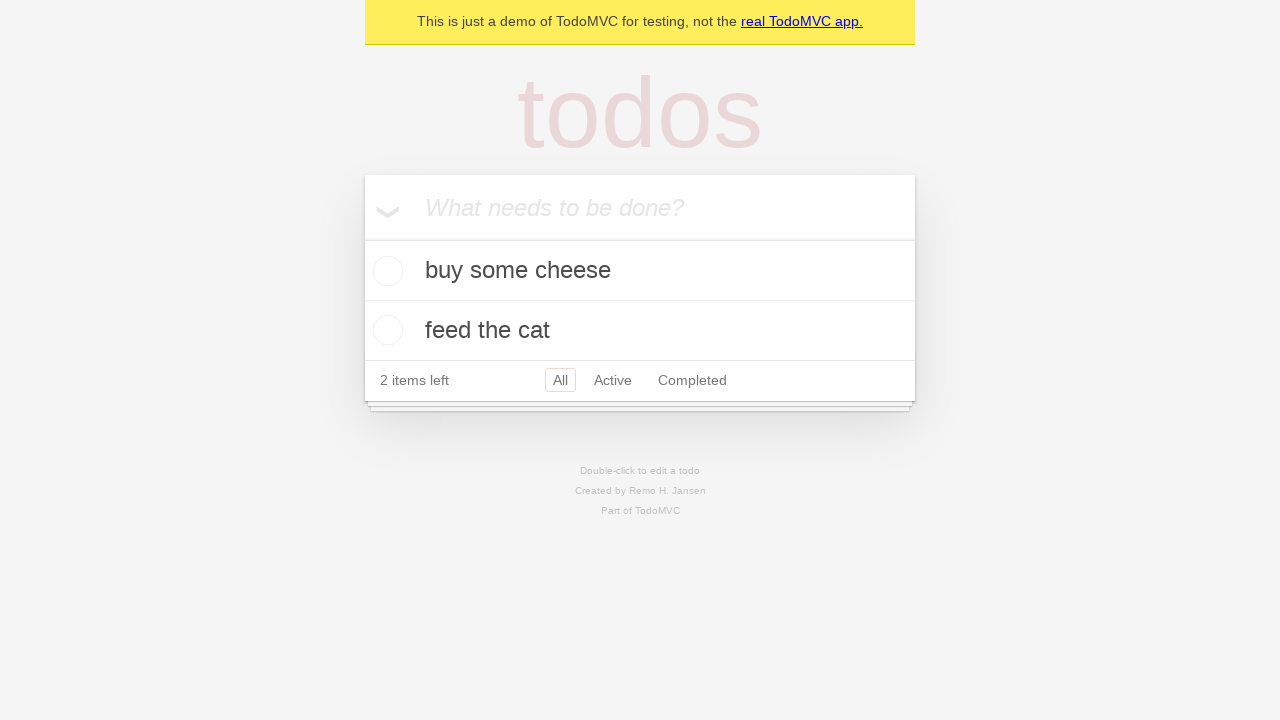

Filled third todo with 'book a doctors appointment' on .new-todo
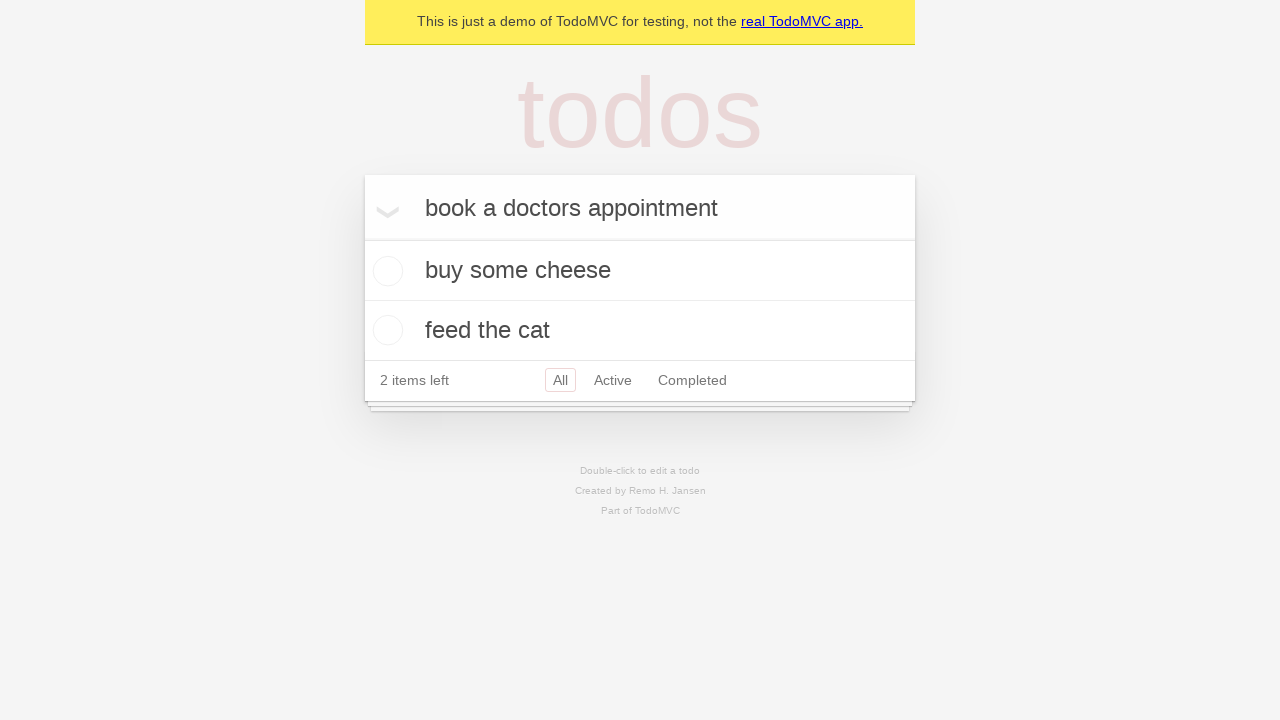

Pressed Enter to add third todo on .new-todo
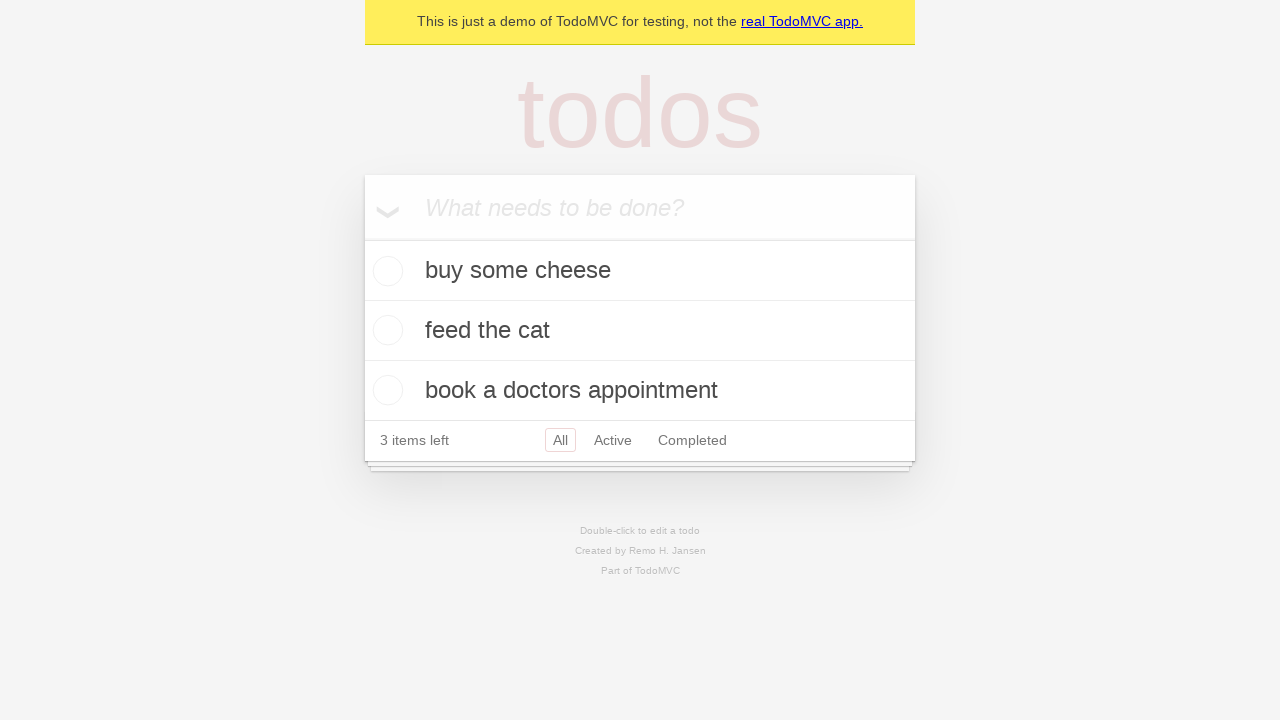

Waited for all three todos to load
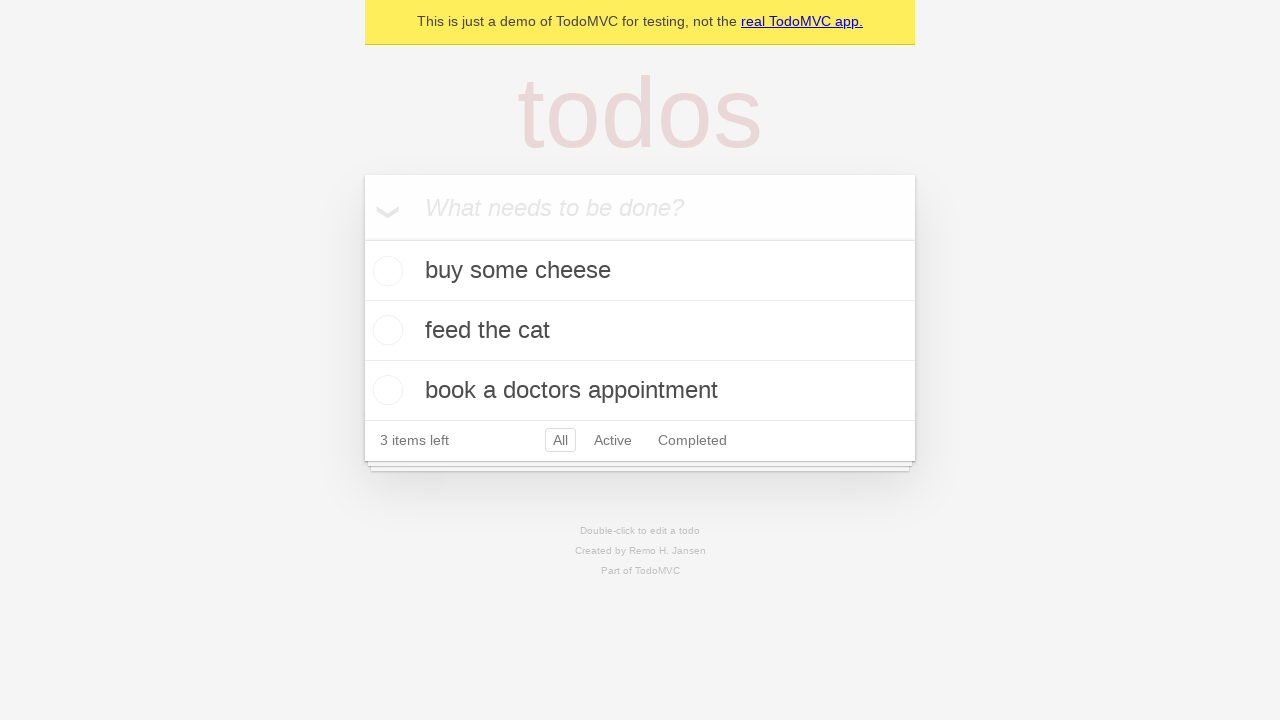

Double-clicked second todo to enter edit mode at (640, 331) on .todo-list li >> nth=1
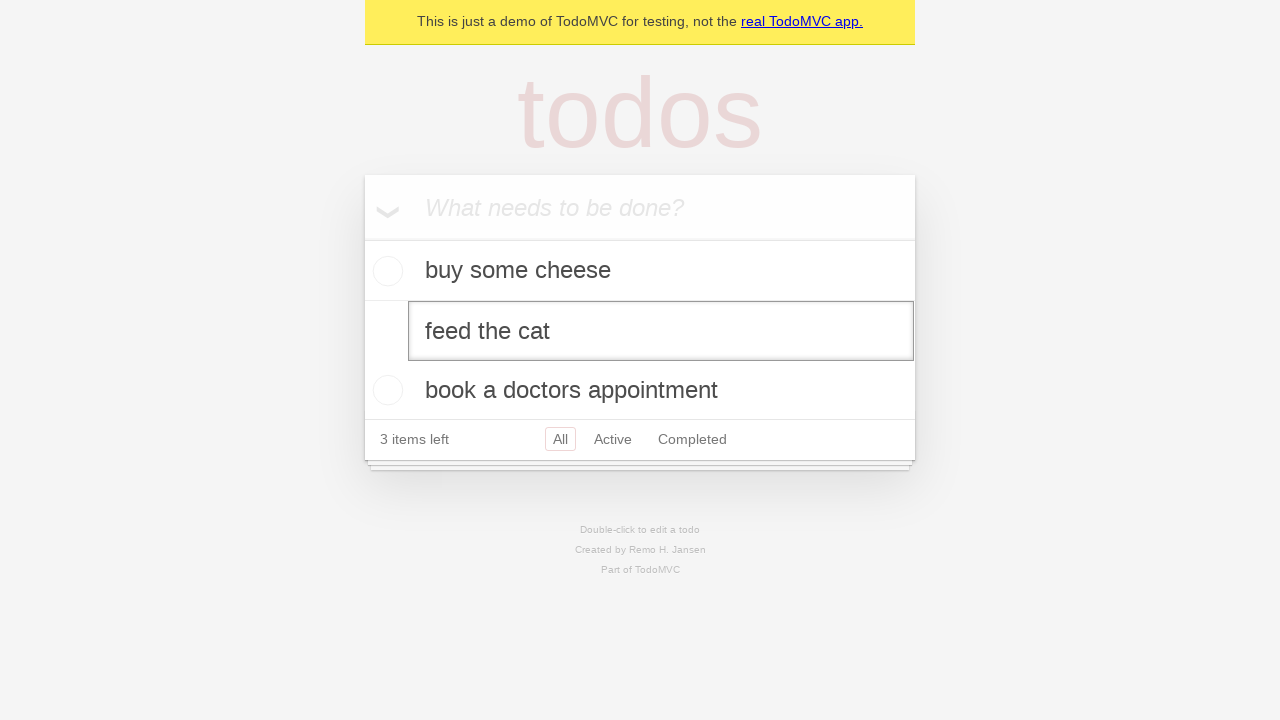

Cleared text in edit field for second todo on .todo-list li >> nth=1 >> .edit
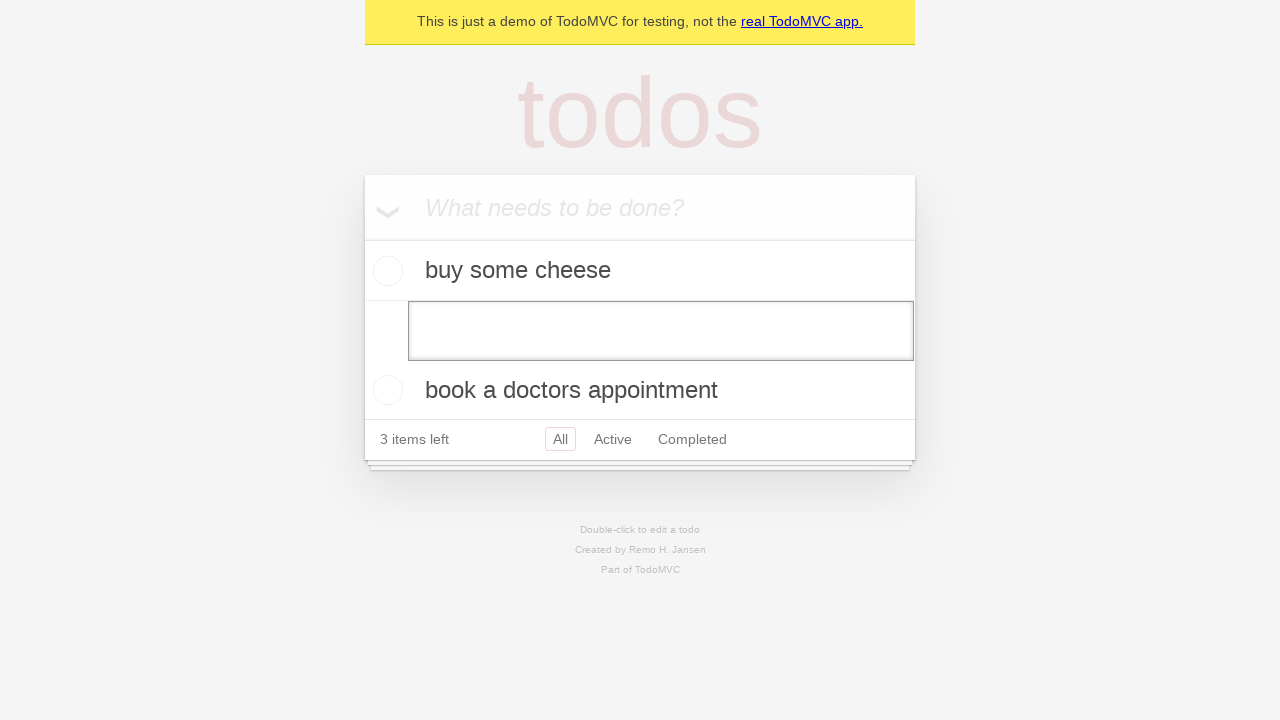

Pressed Enter to confirm empty edit, removing second todo on .todo-list li >> nth=1 >> .edit
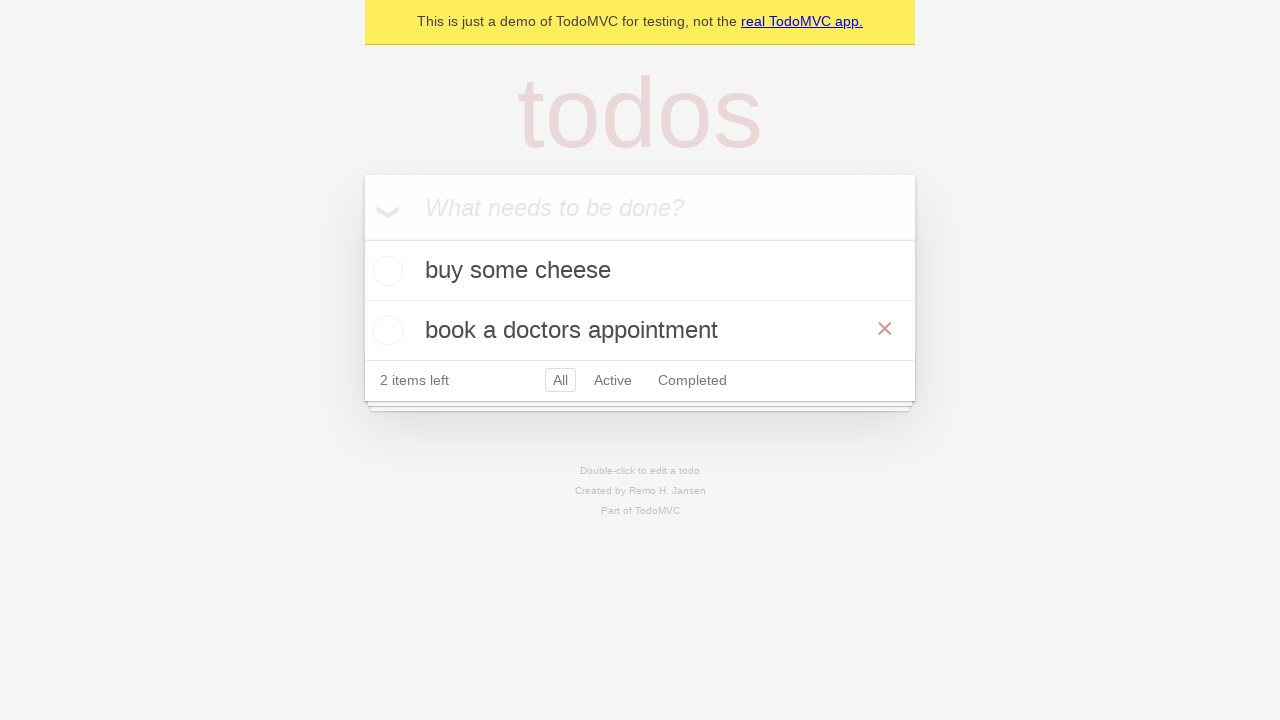

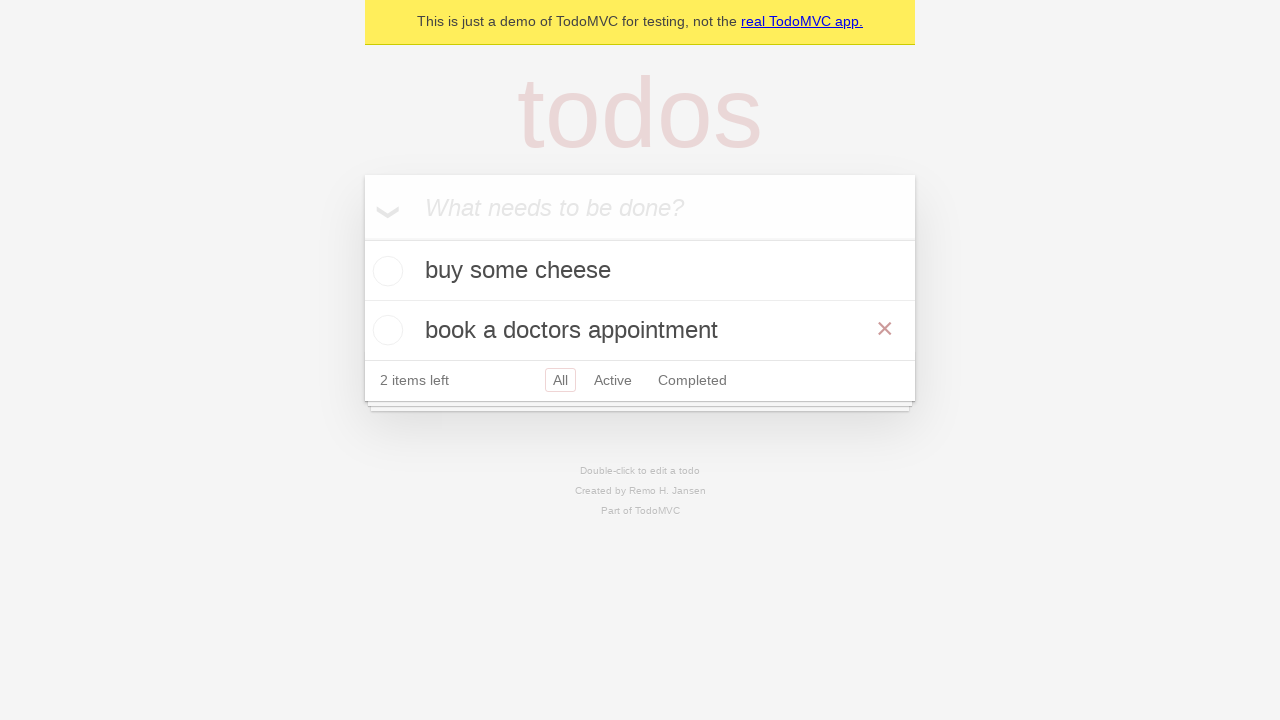